Tests dynamic element addition and removal by clicking Add Element button 10 times, verifying the elements were added, then clicking Delete buttons until all are removed

Starting URL: https://the-internet.herokuapp.com/add_remove_elements/

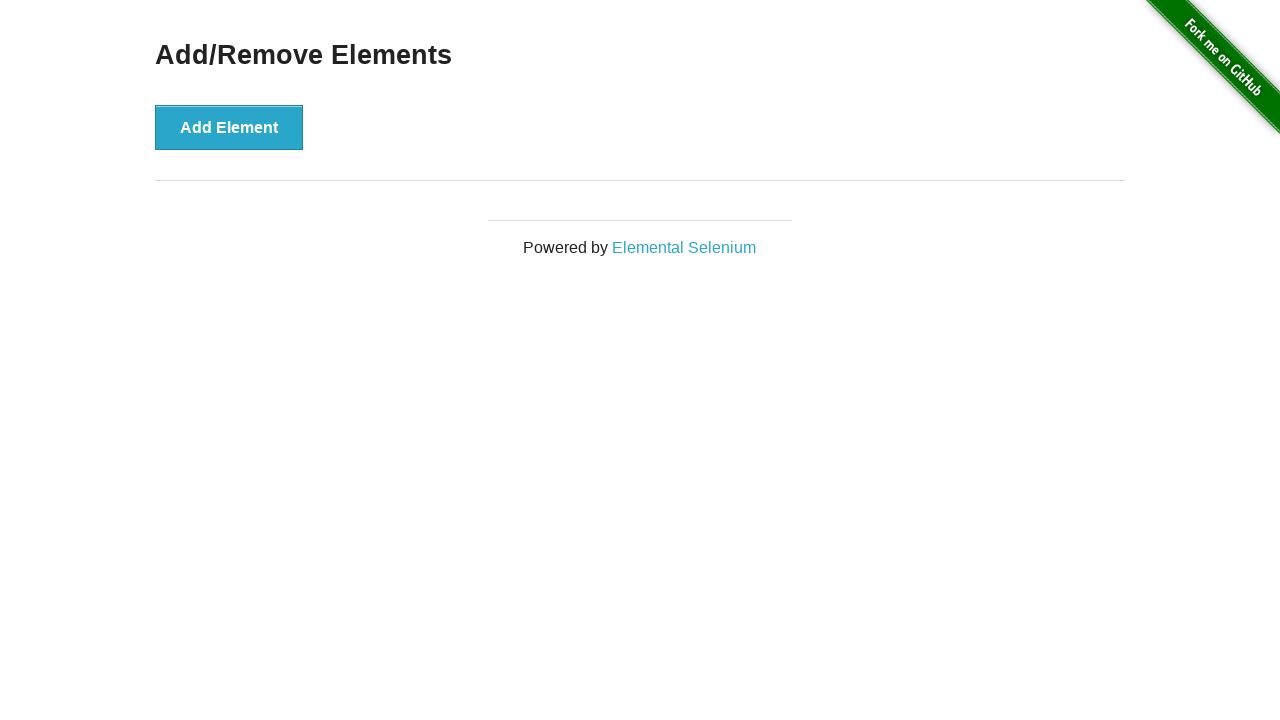

Navigated to Add/Remove Elements page
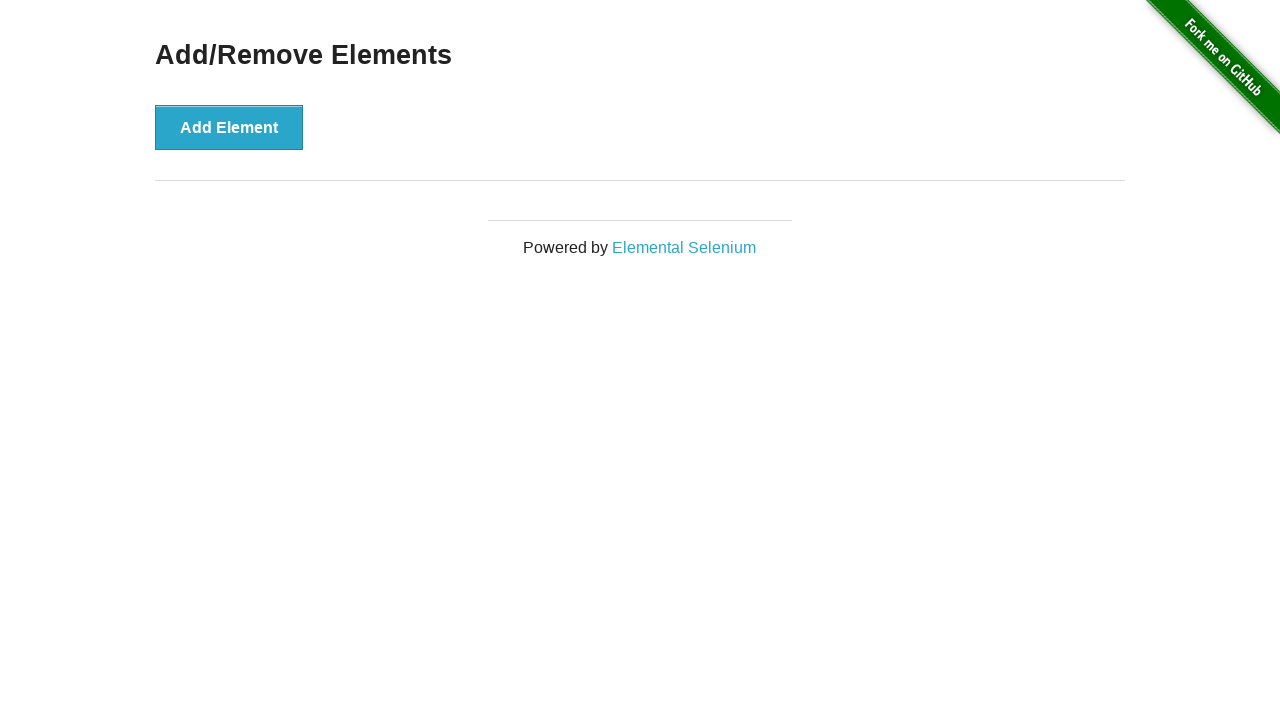

Clicked Add Element button (iteration 1/10) at (229, 127) on text='Add Element'
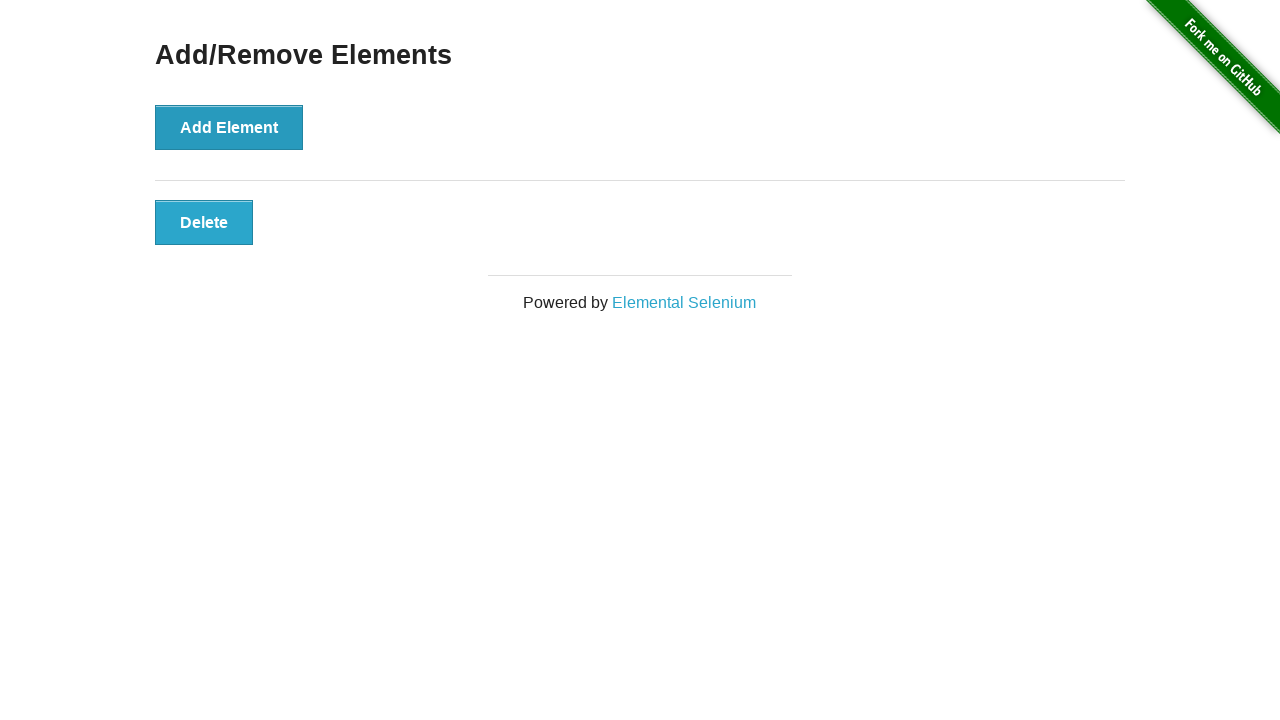

Clicked Add Element button (iteration 2/10) at (229, 127) on text='Add Element'
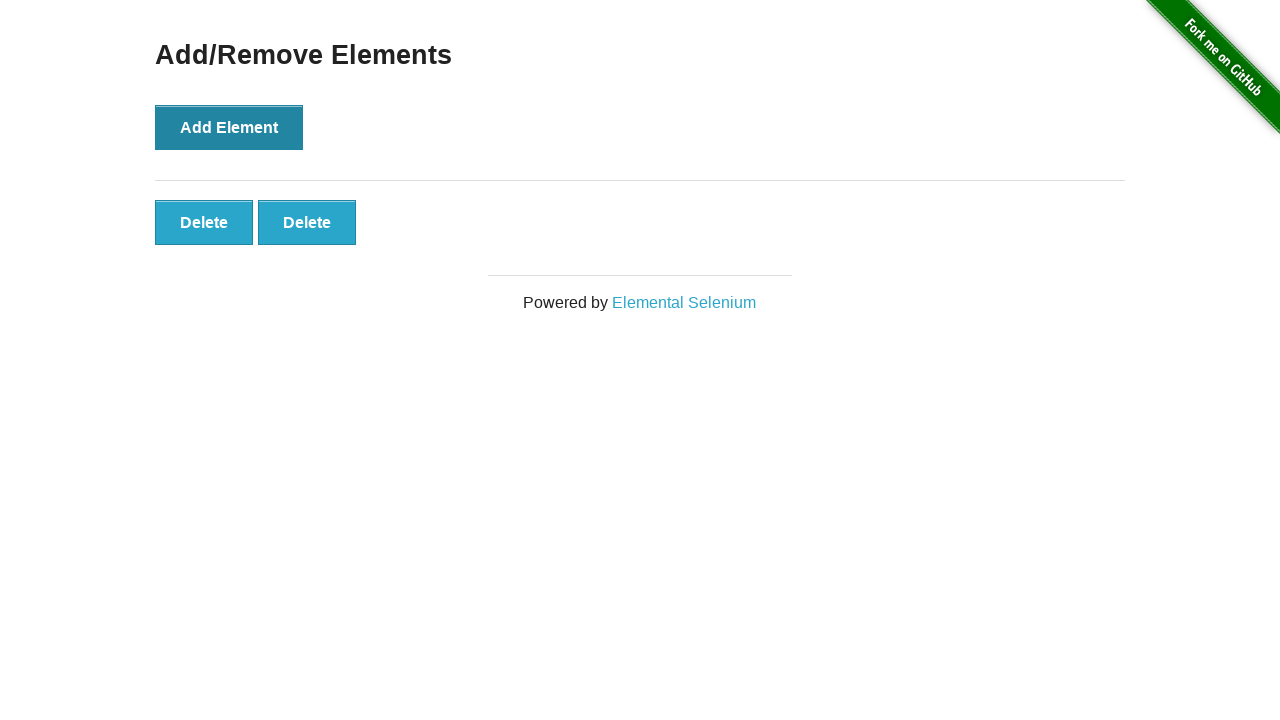

Clicked Add Element button (iteration 3/10) at (229, 127) on text='Add Element'
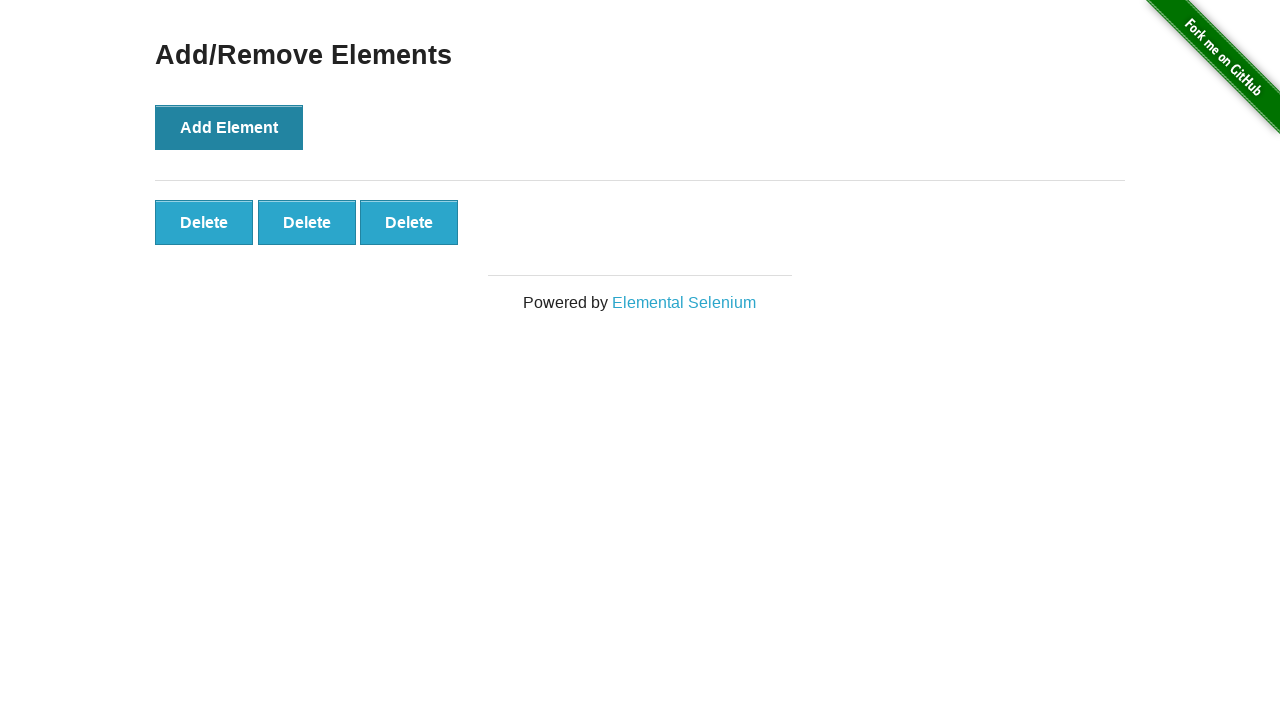

Clicked Add Element button (iteration 4/10) at (229, 127) on text='Add Element'
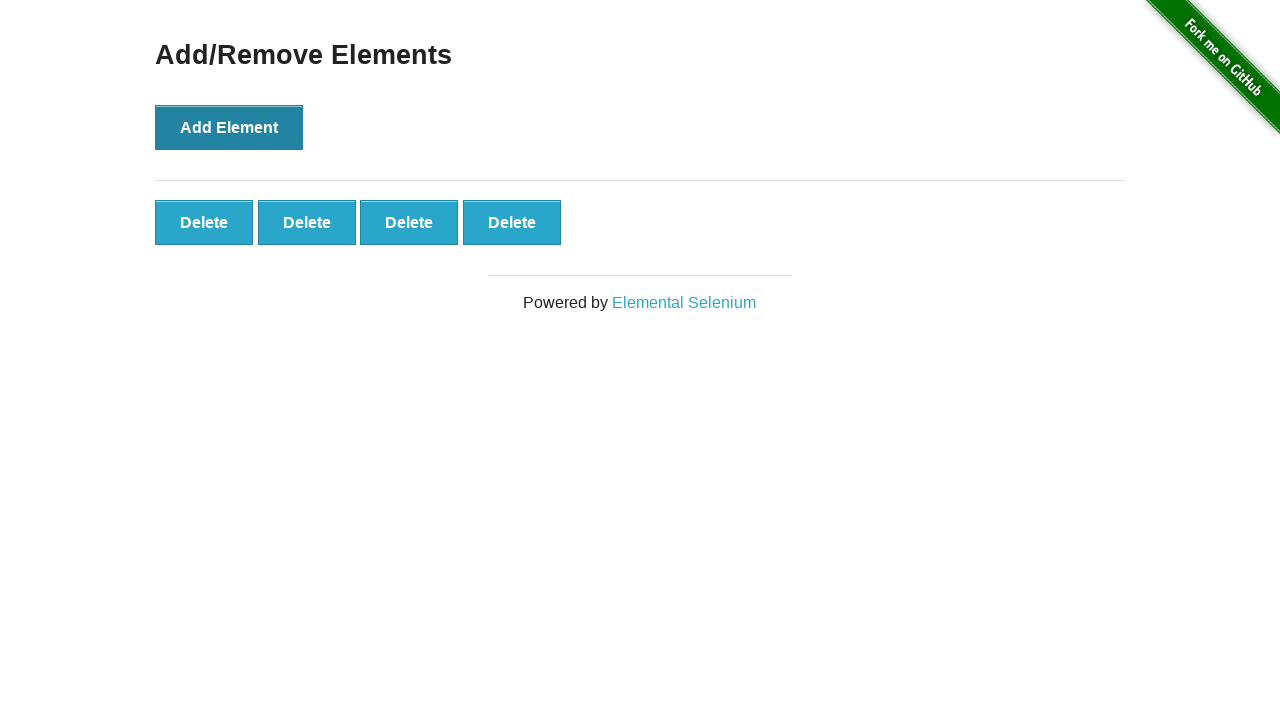

Clicked Add Element button (iteration 5/10) at (229, 127) on text='Add Element'
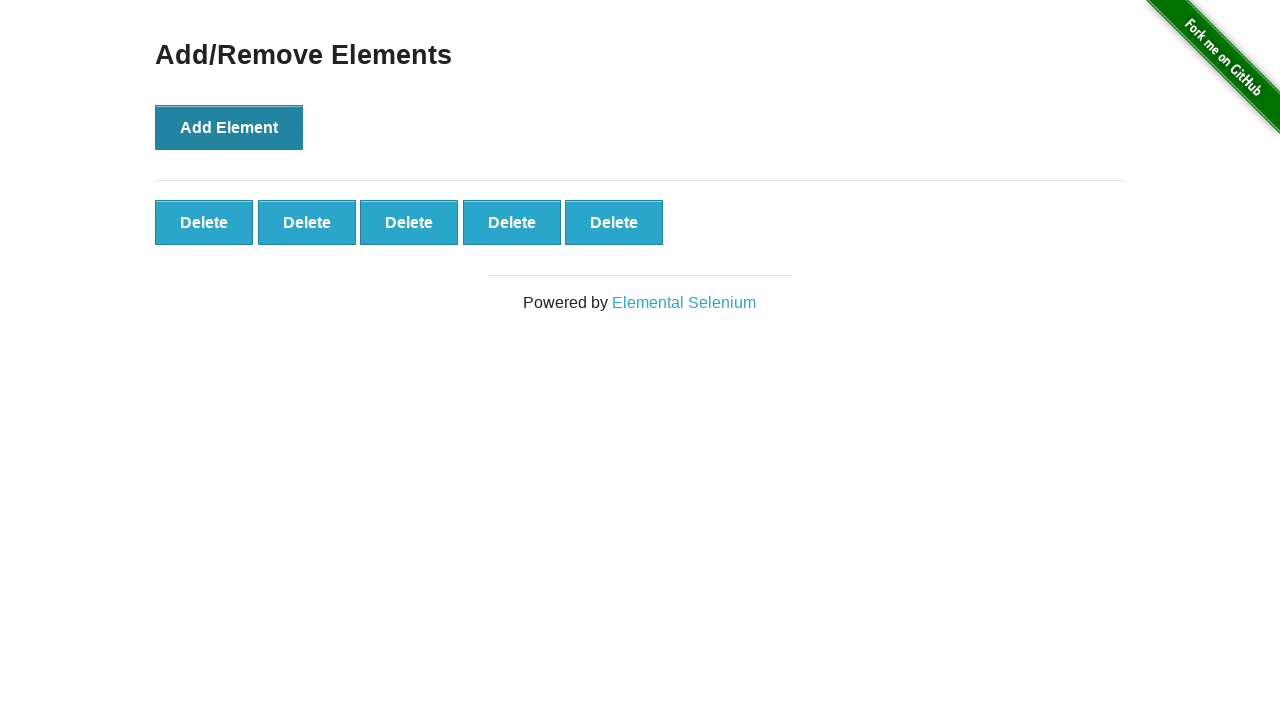

Clicked Add Element button (iteration 6/10) at (229, 127) on text='Add Element'
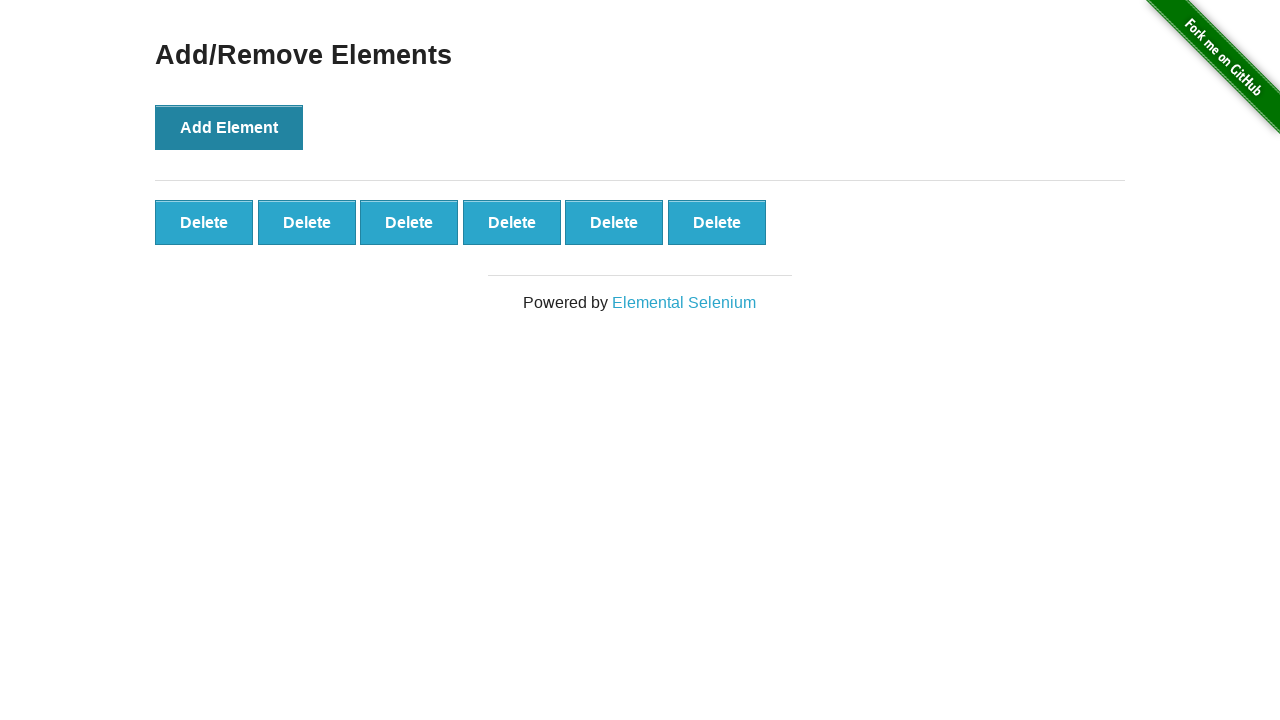

Clicked Add Element button (iteration 7/10) at (229, 127) on text='Add Element'
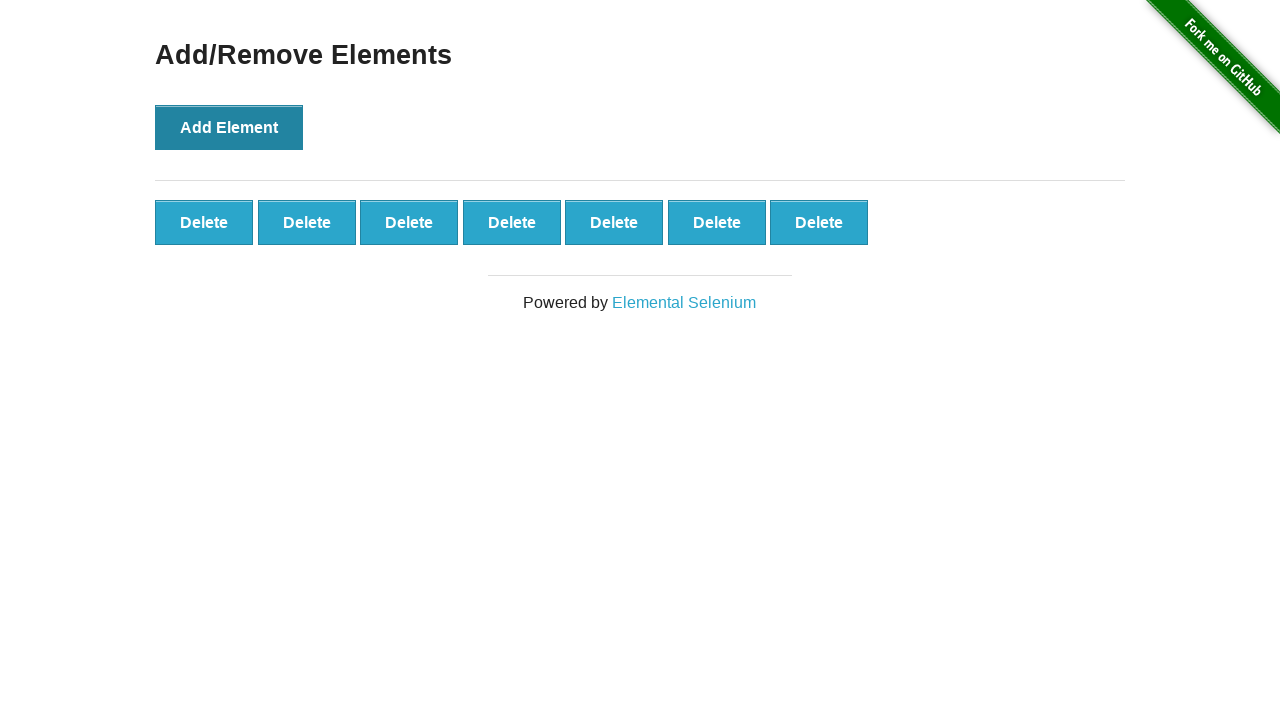

Clicked Add Element button (iteration 8/10) at (229, 127) on text='Add Element'
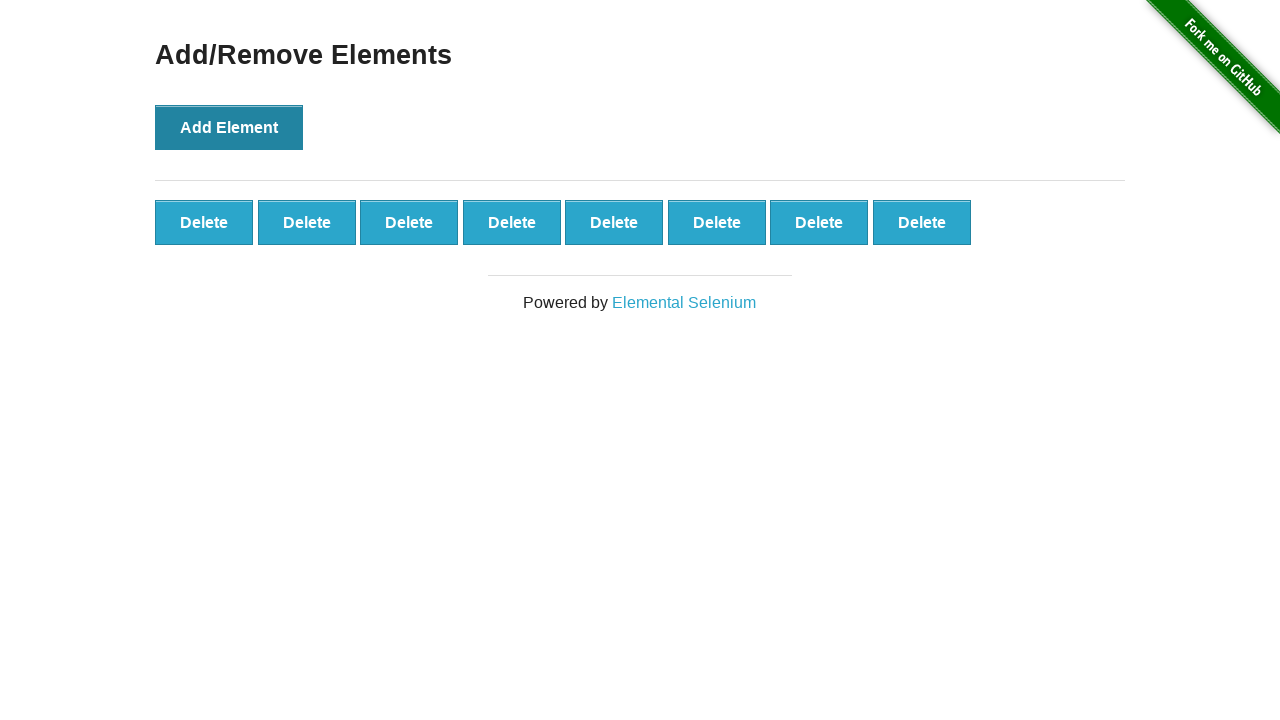

Clicked Add Element button (iteration 9/10) at (229, 127) on text='Add Element'
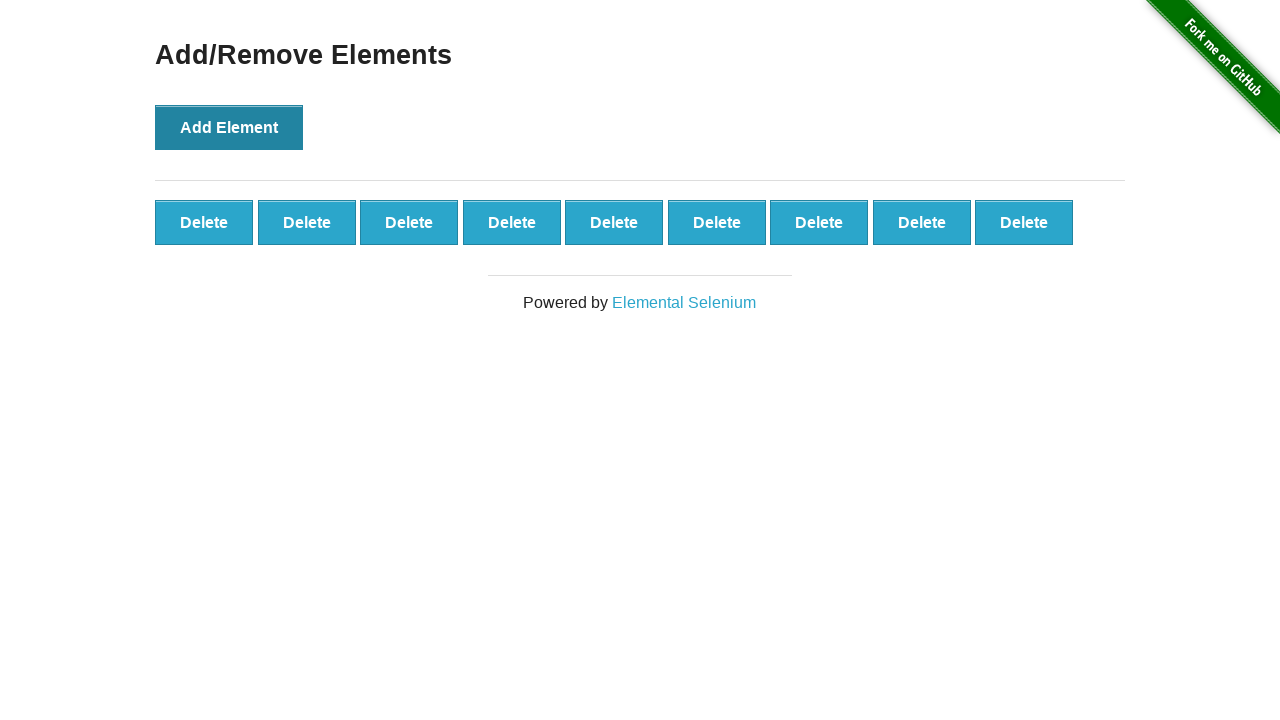

Clicked Add Element button (iteration 10/10) at (229, 127) on text='Add Element'
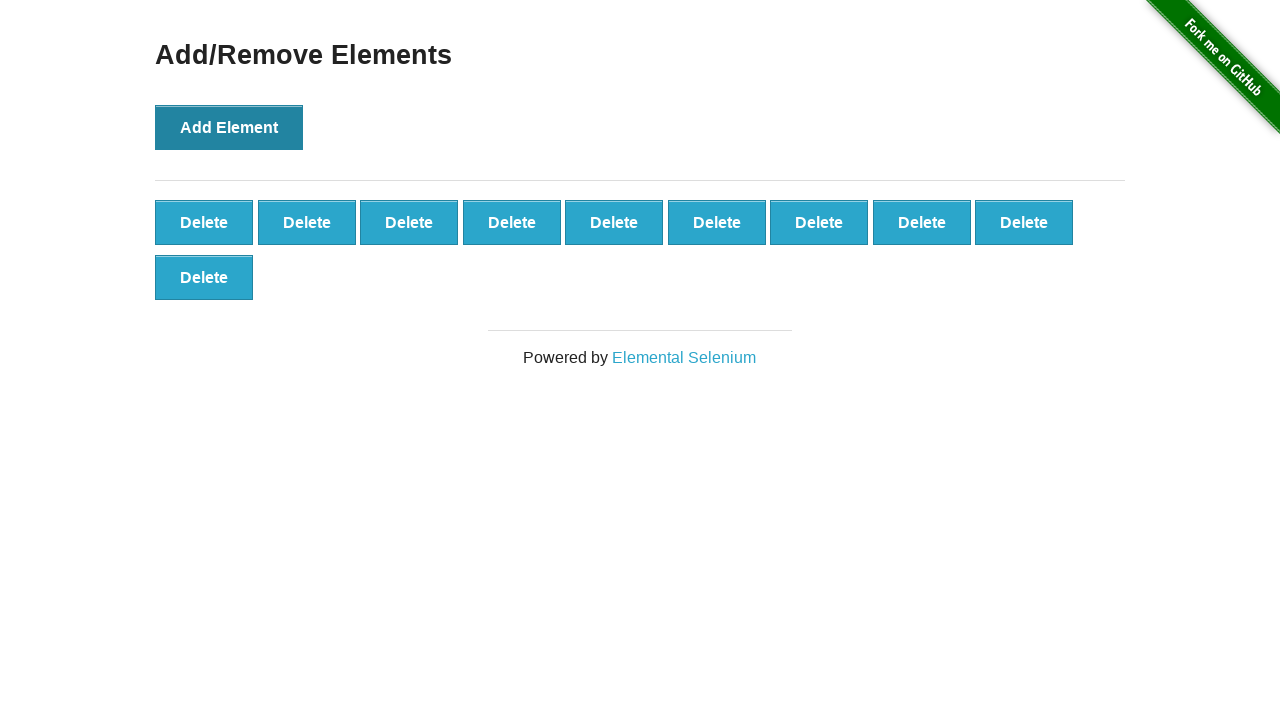

Verified 10 Delete buttons were created
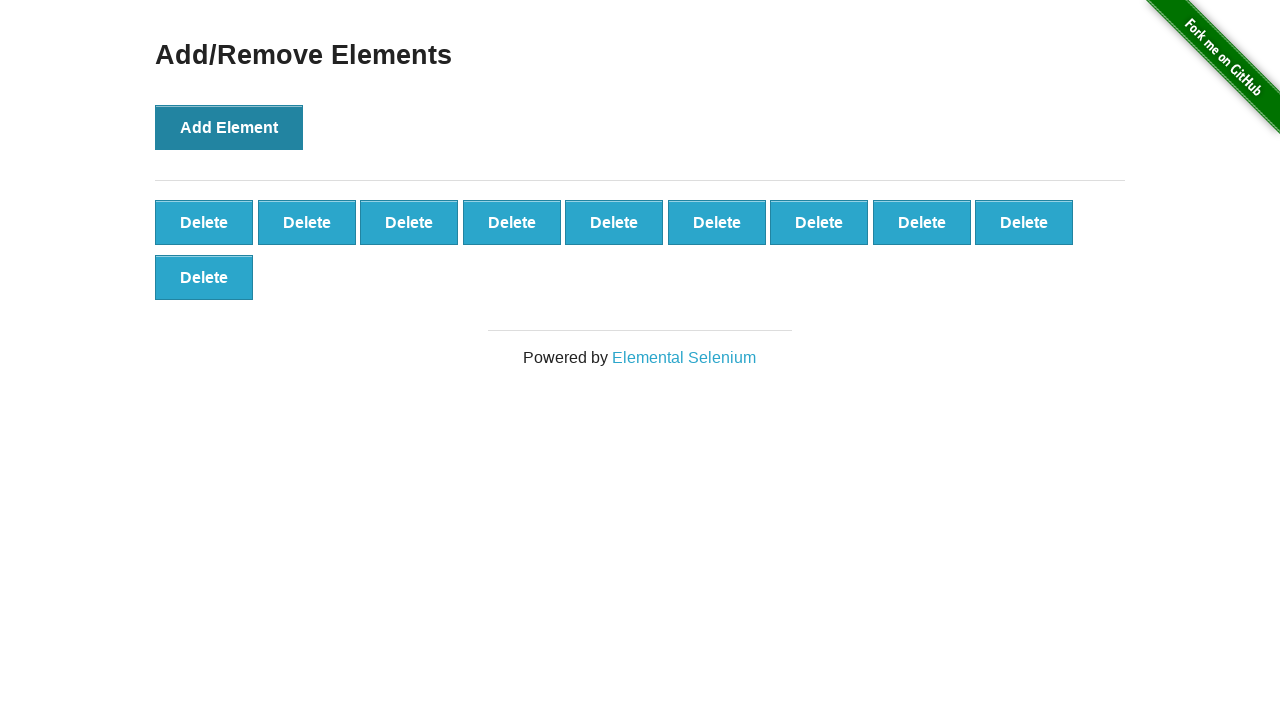

Clicked Delete button (9 remaining) at (204, 222) on text='Delete' >> nth=0
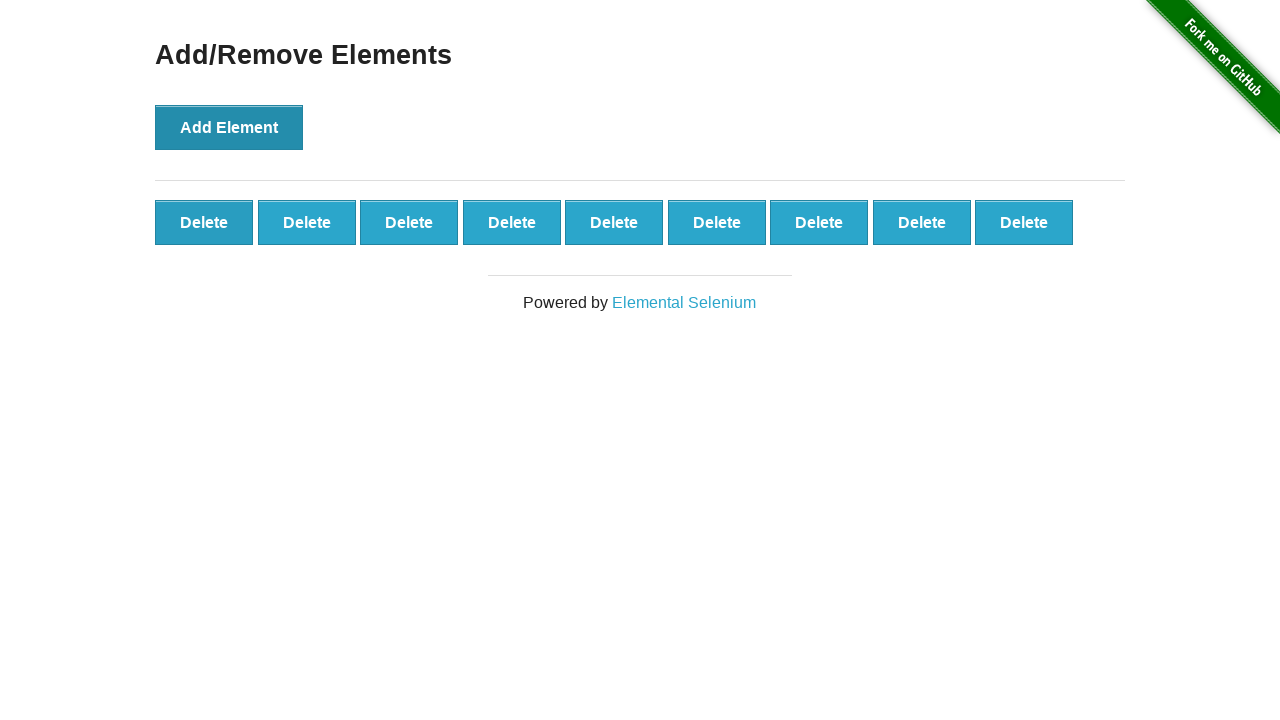

Clicked Delete button (8 remaining) at (204, 222) on text='Delete' >> nth=0
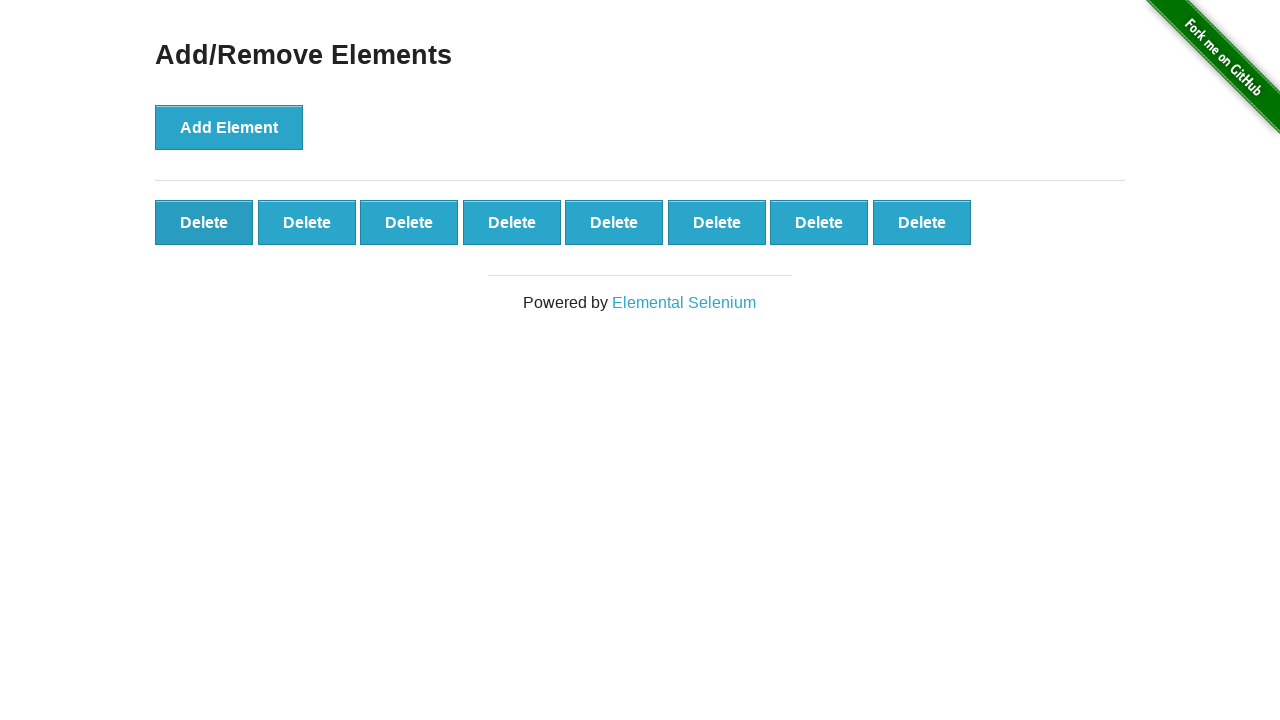

Clicked Delete button (7 remaining) at (204, 222) on text='Delete' >> nth=0
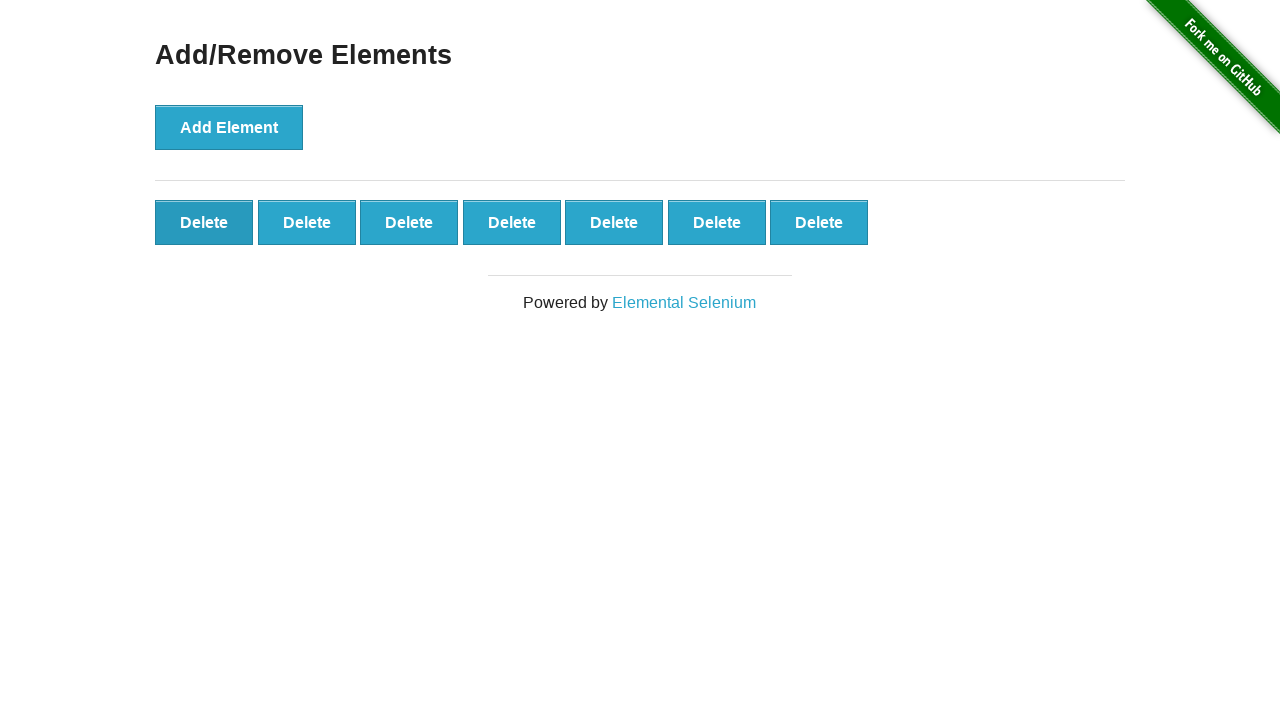

Clicked Delete button (6 remaining) at (204, 222) on text='Delete' >> nth=0
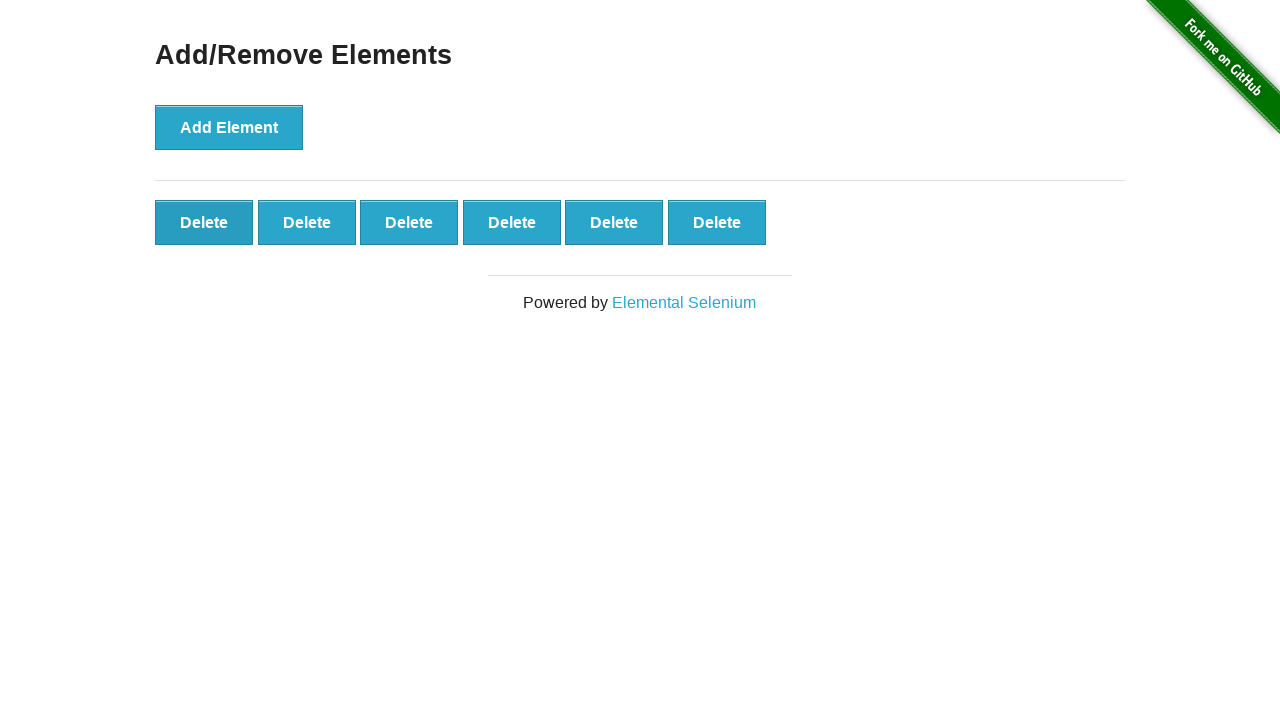

Clicked Delete button (5 remaining) at (204, 222) on text='Delete' >> nth=0
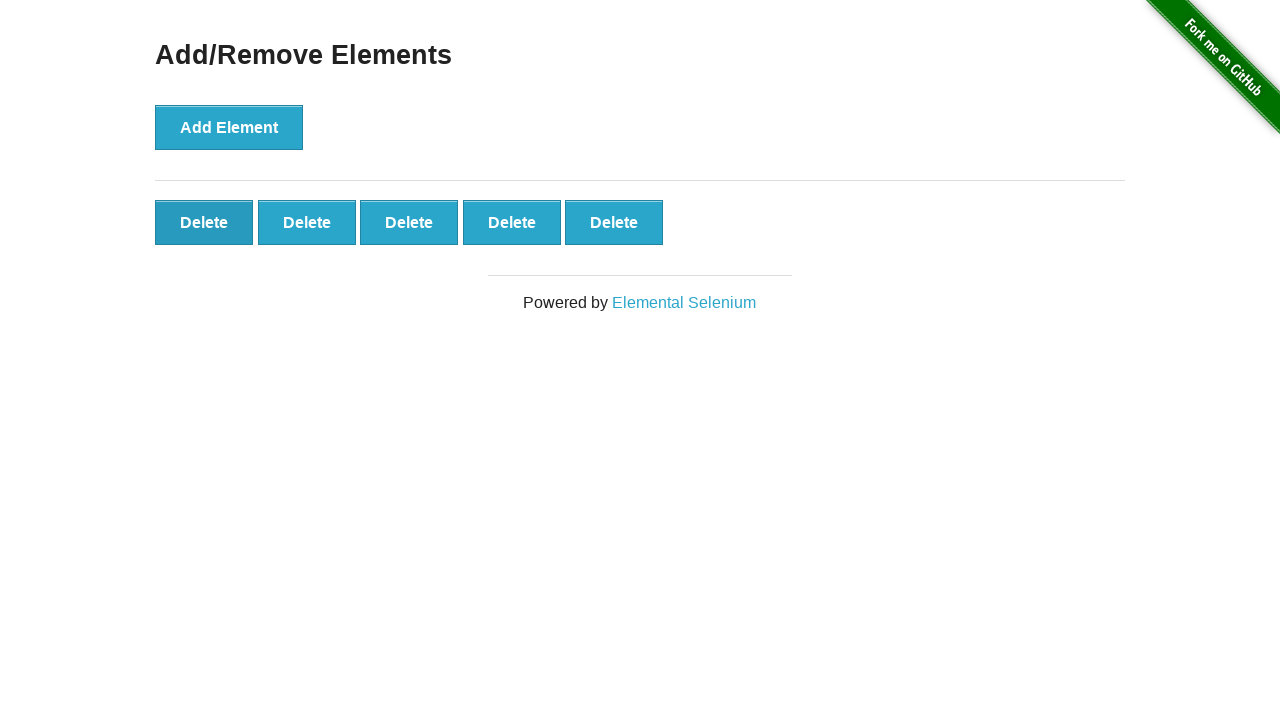

Clicked Delete button (4 remaining) at (204, 222) on text='Delete' >> nth=0
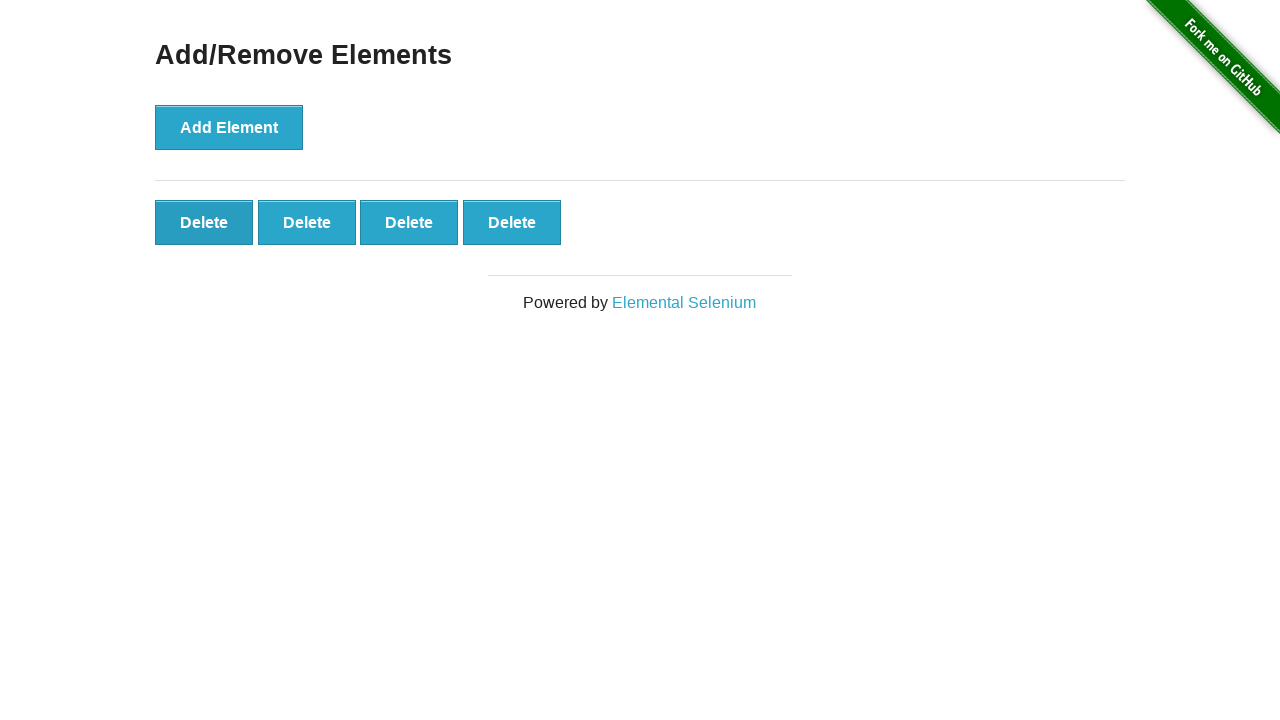

Clicked Delete button (3 remaining) at (204, 222) on text='Delete' >> nth=0
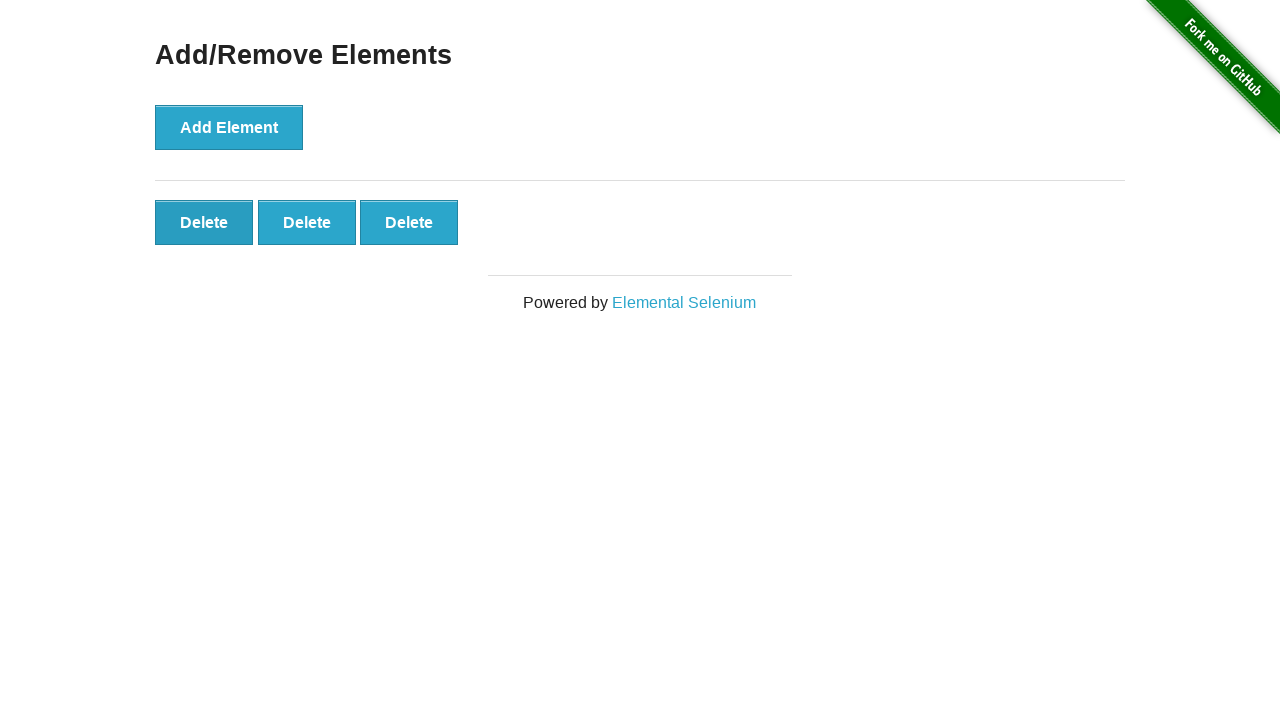

Clicked Delete button (2 remaining) at (204, 222) on text='Delete' >> nth=0
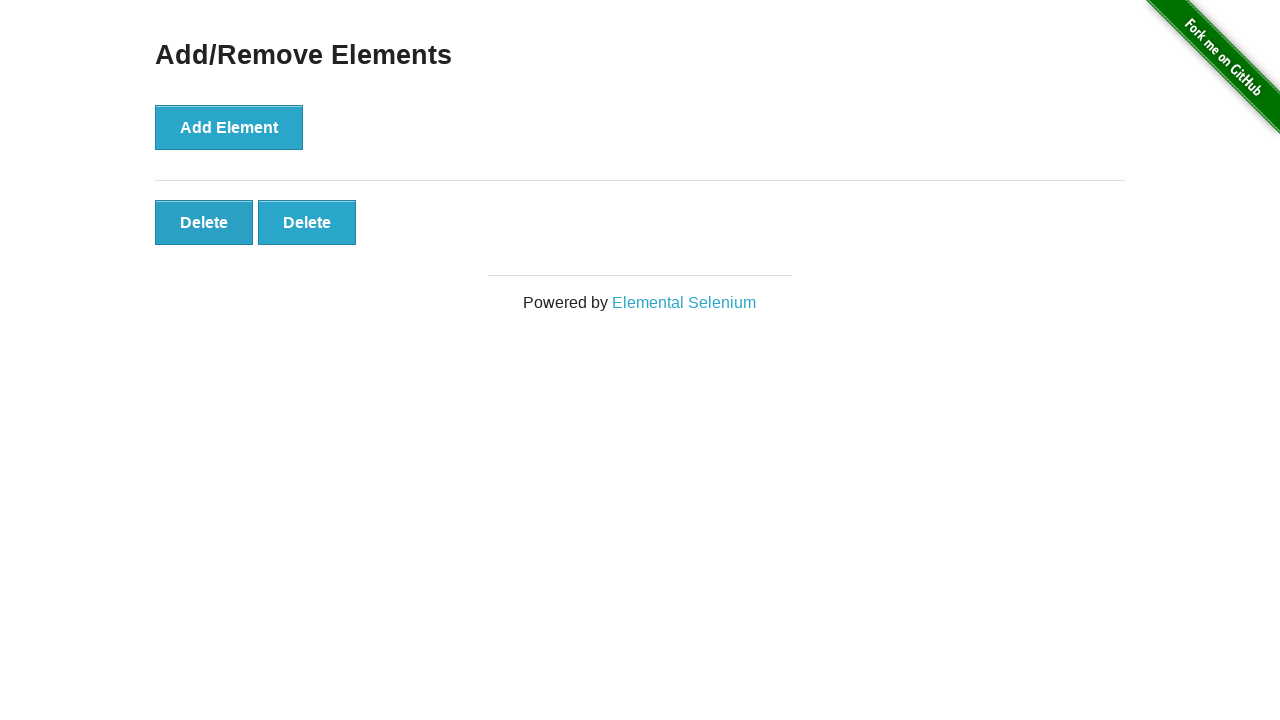

Clicked Delete button (1 remaining) at (204, 222) on text='Delete' >> nth=0
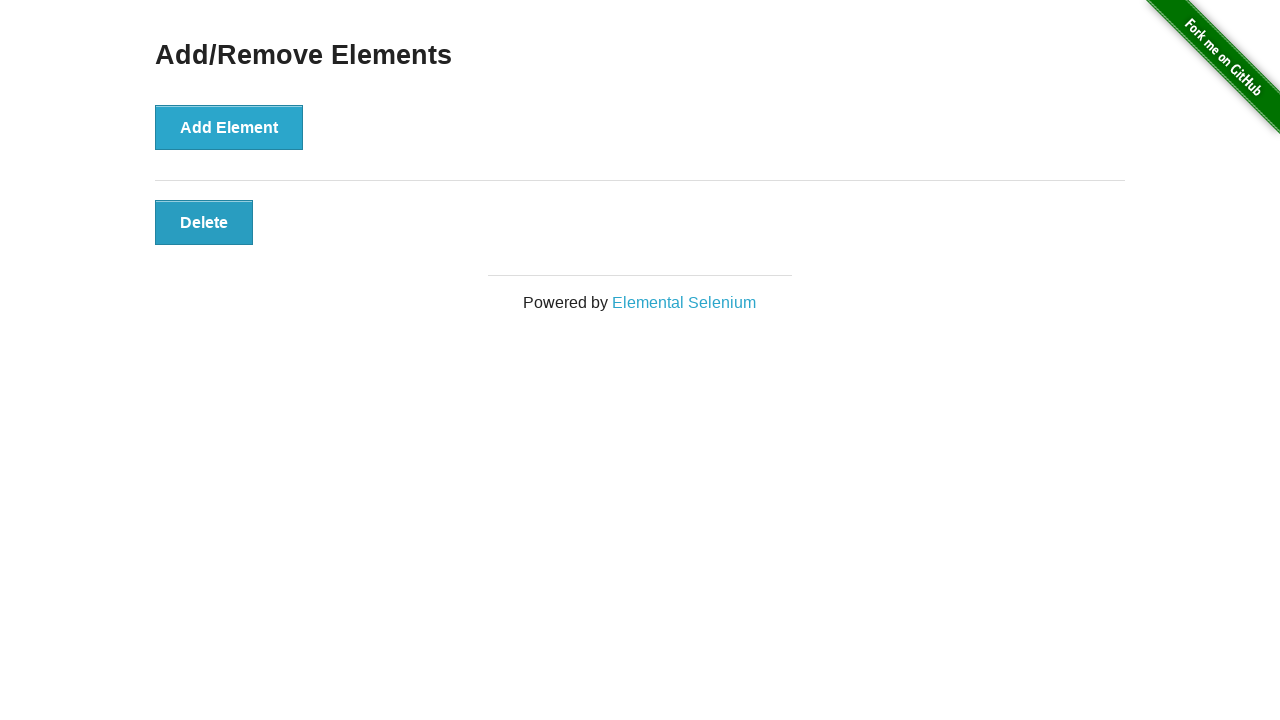

Clicked Delete button (0 remaining) at (204, 222) on text='Delete' >> nth=0
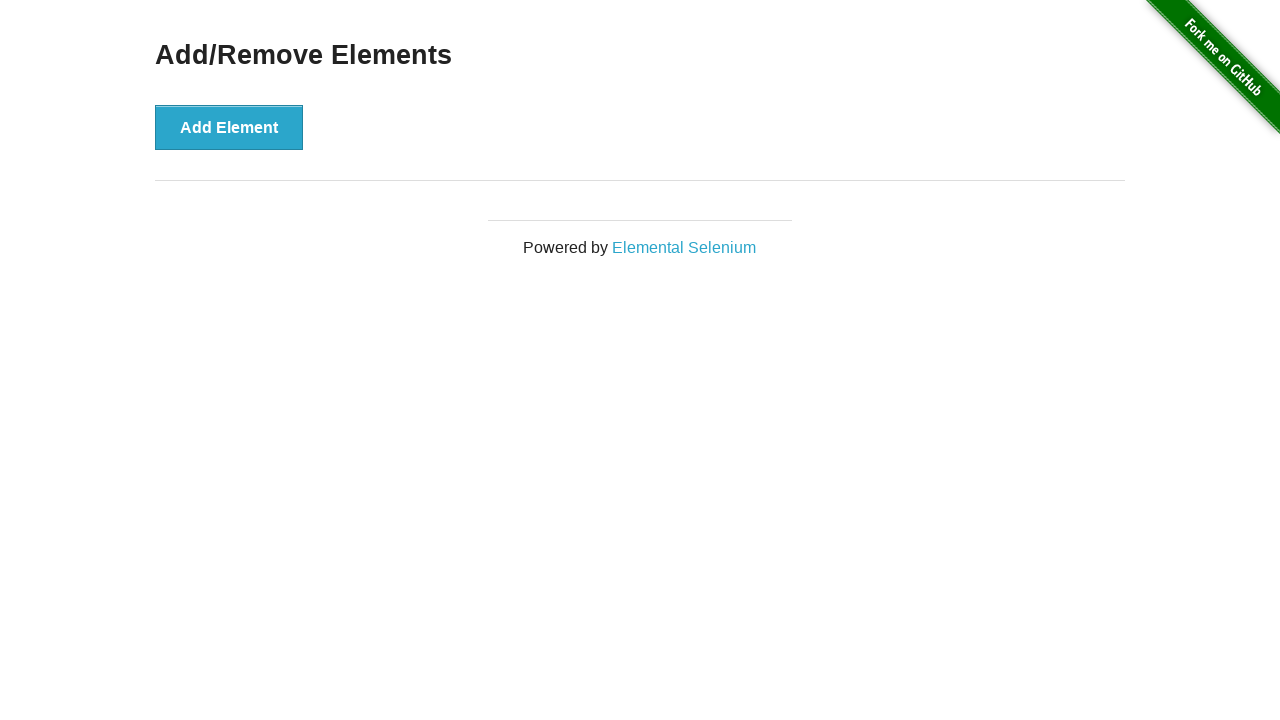

Verified all Delete buttons have been removed
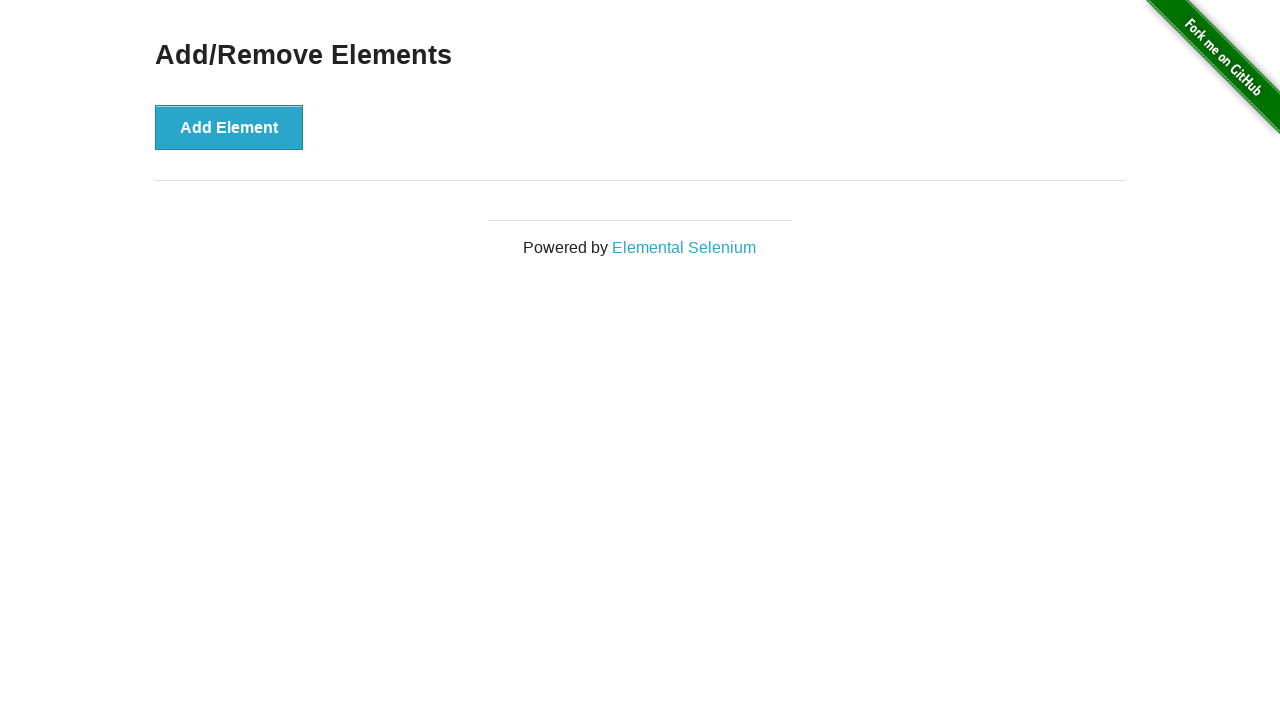

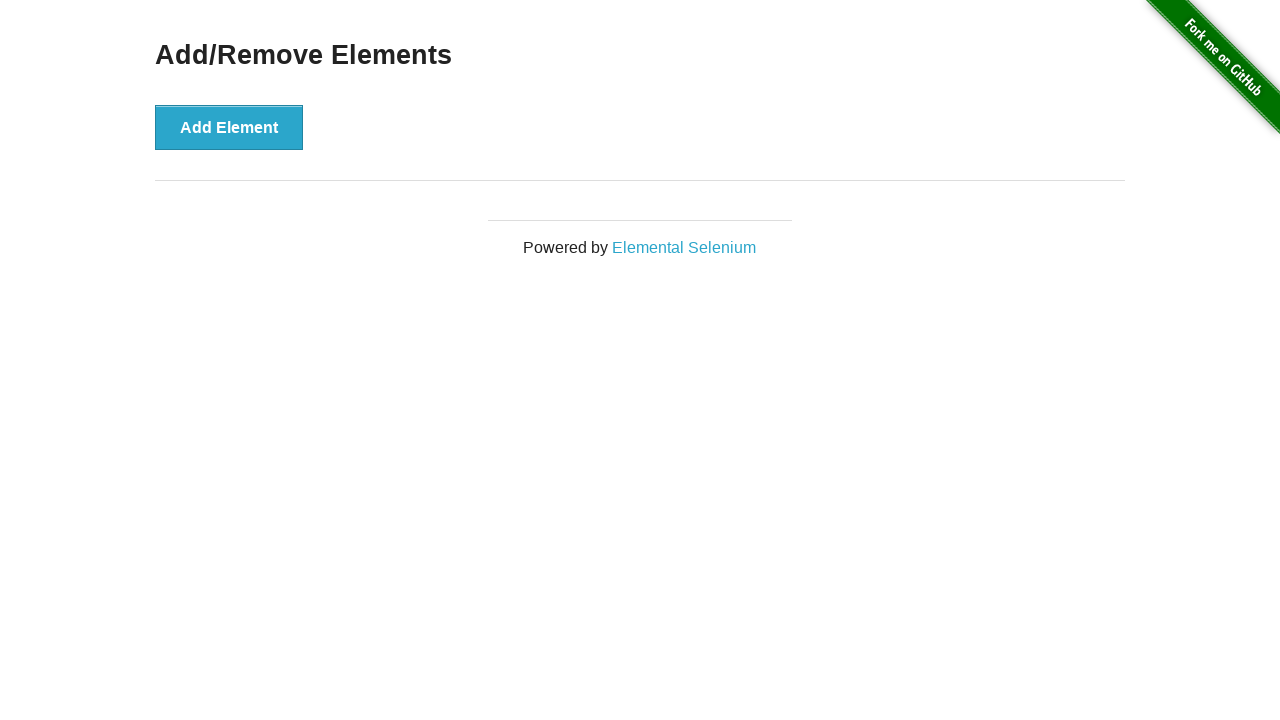